Tests window handle functionality by clicking a link that opens a new tab, switching to that tab, and verifying the page title is "New Window"

Starting URL: https://the-internet.herokuapp.com/windows

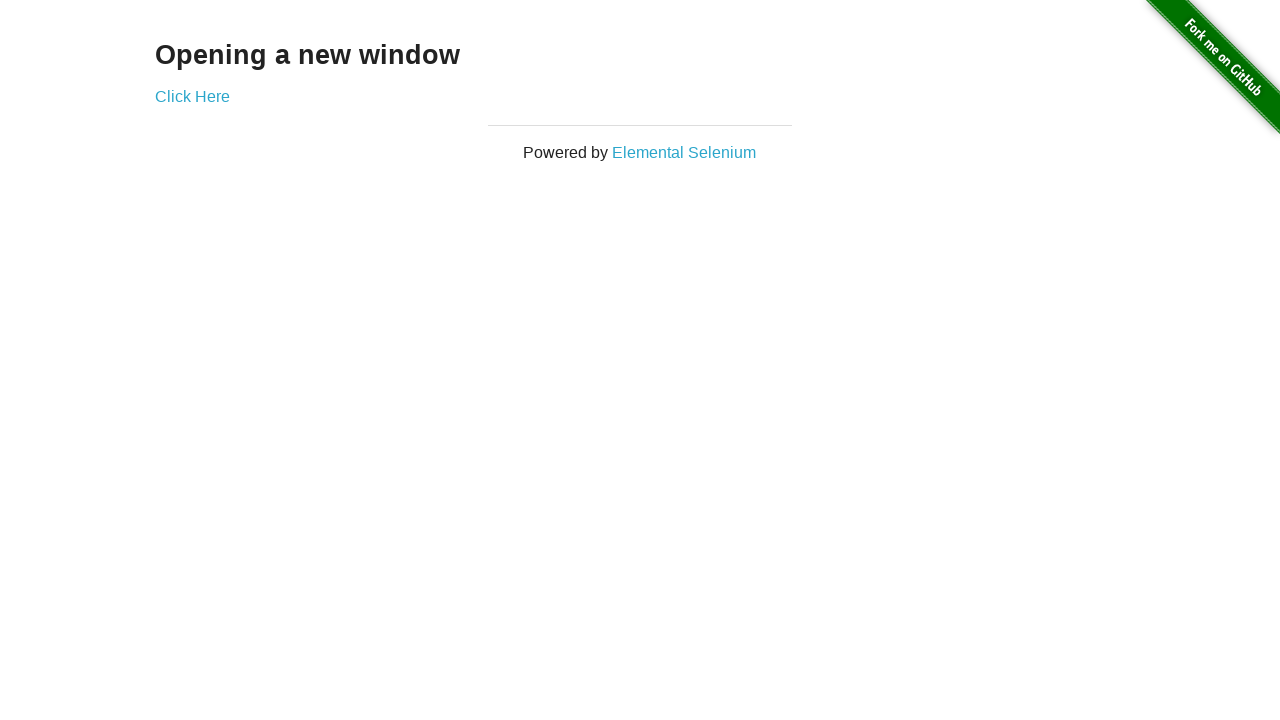

Clicked 'Click Here' link to open new tab at (192, 96) on text=Click Here
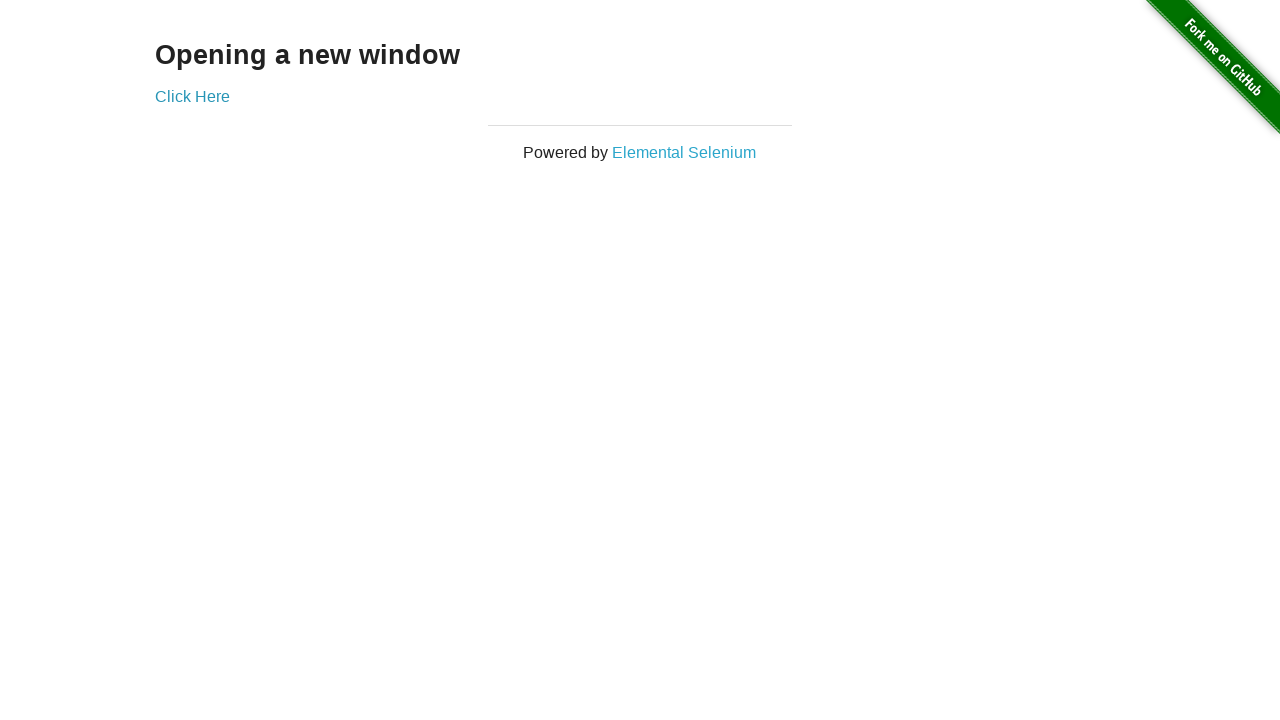

Captured new page/tab from context
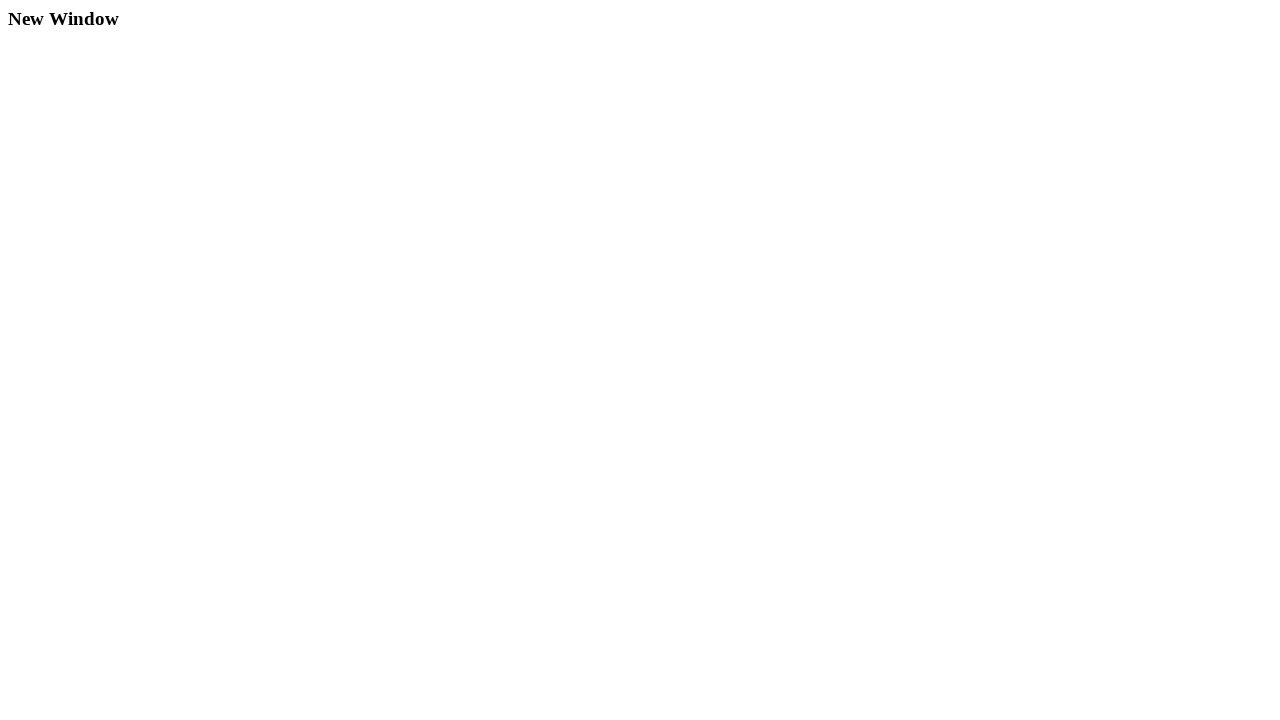

New page finished loading
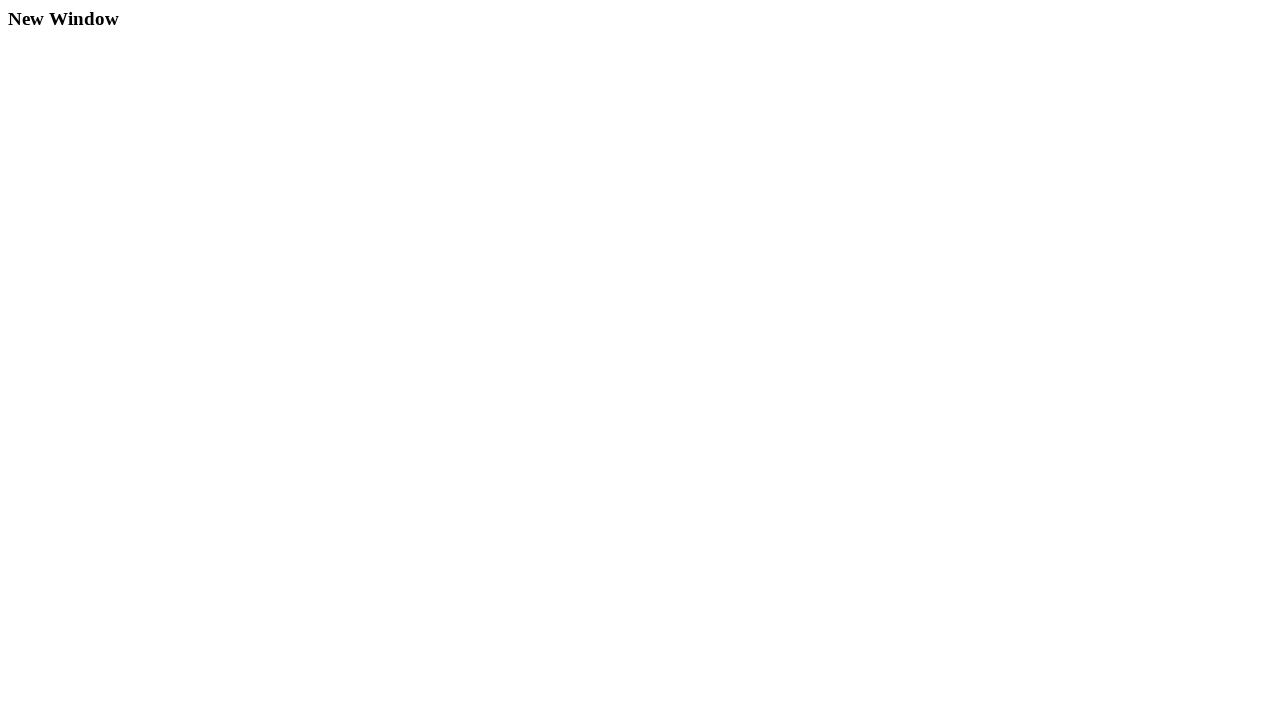

Retrieved page title: 'New Window'
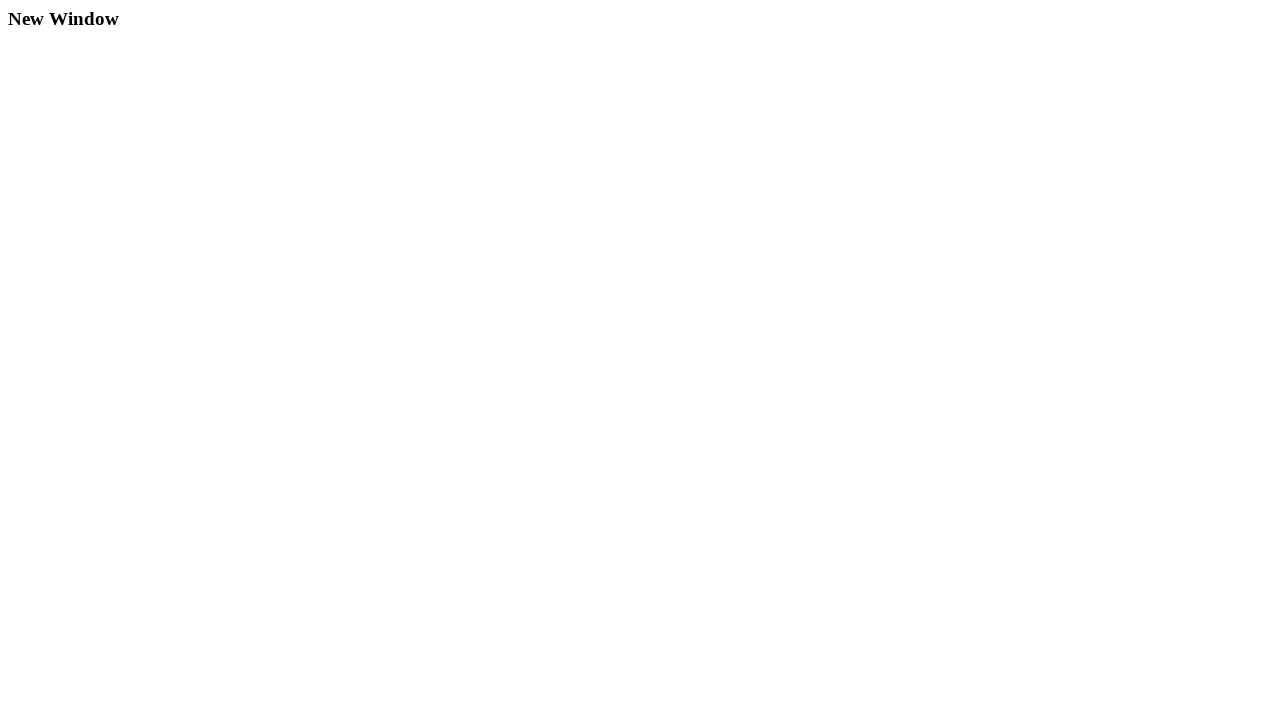

Verified page title is 'New Window'
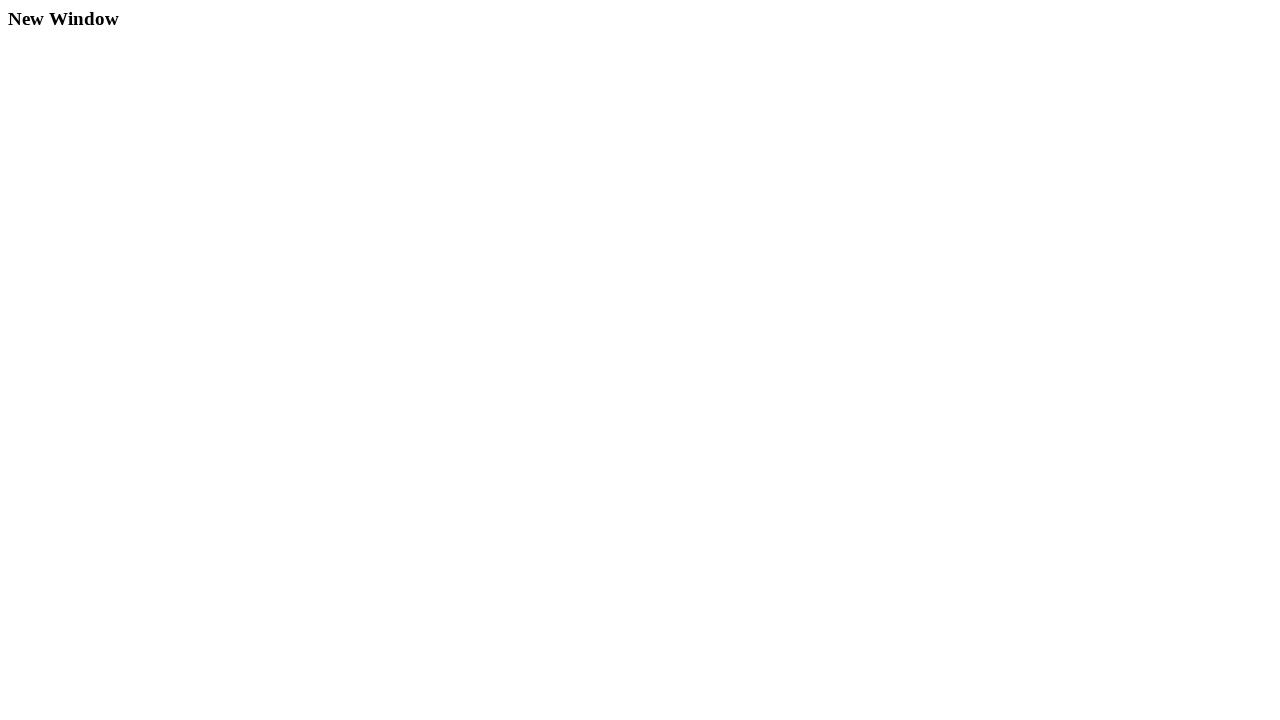

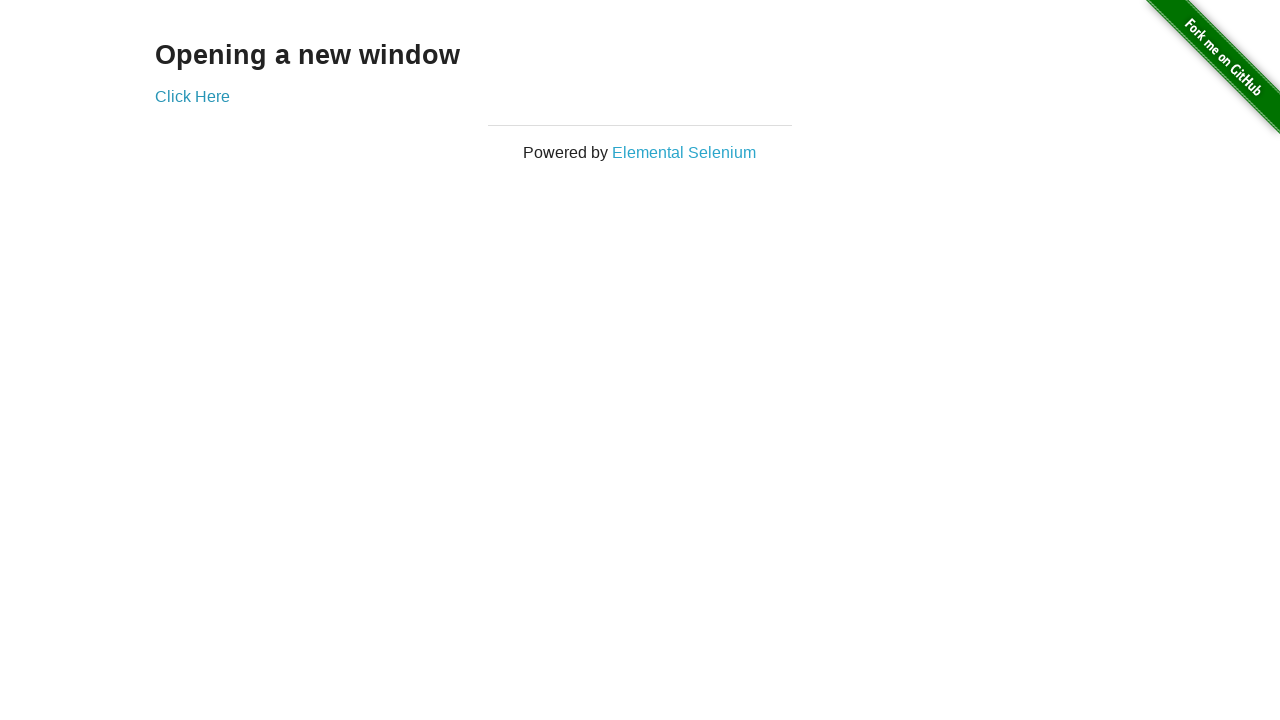